Tests the search functionality on python.org by entering "pycon" in the search field and submitting the search form, then verifying results are returned.

Starting URL: http://www.python.org

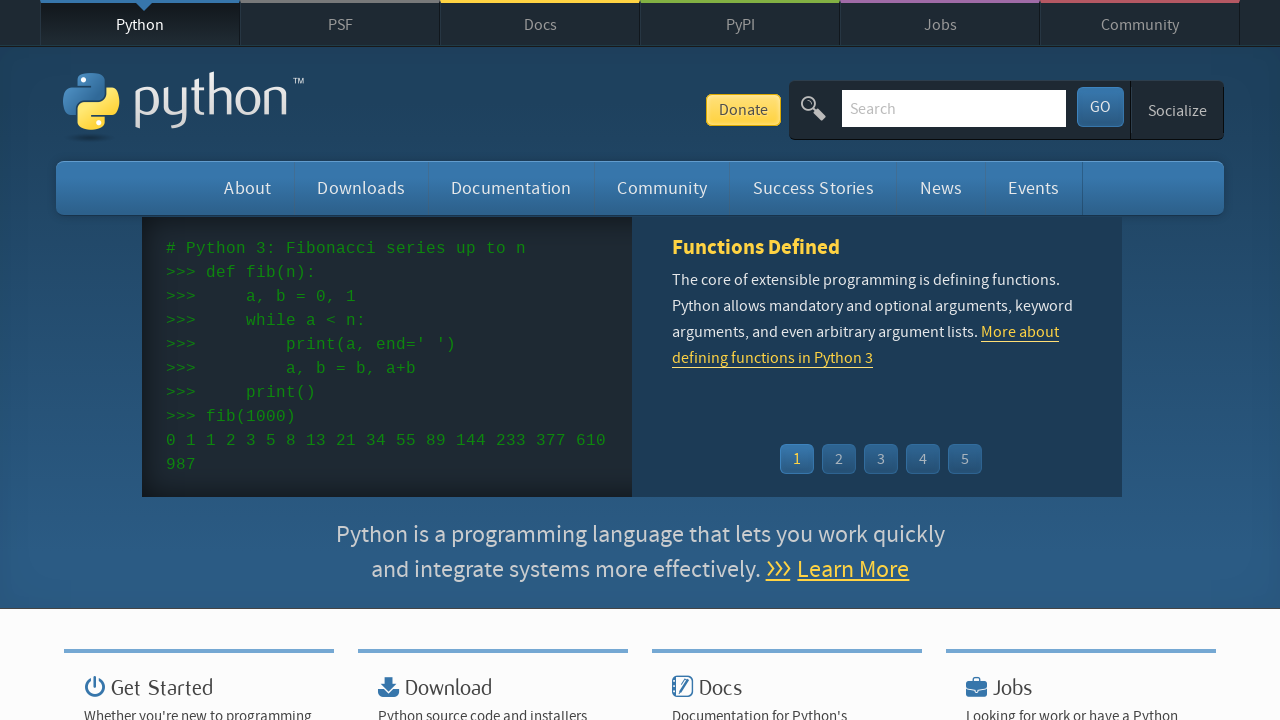

Located and cleared the search input field on input[name='q']
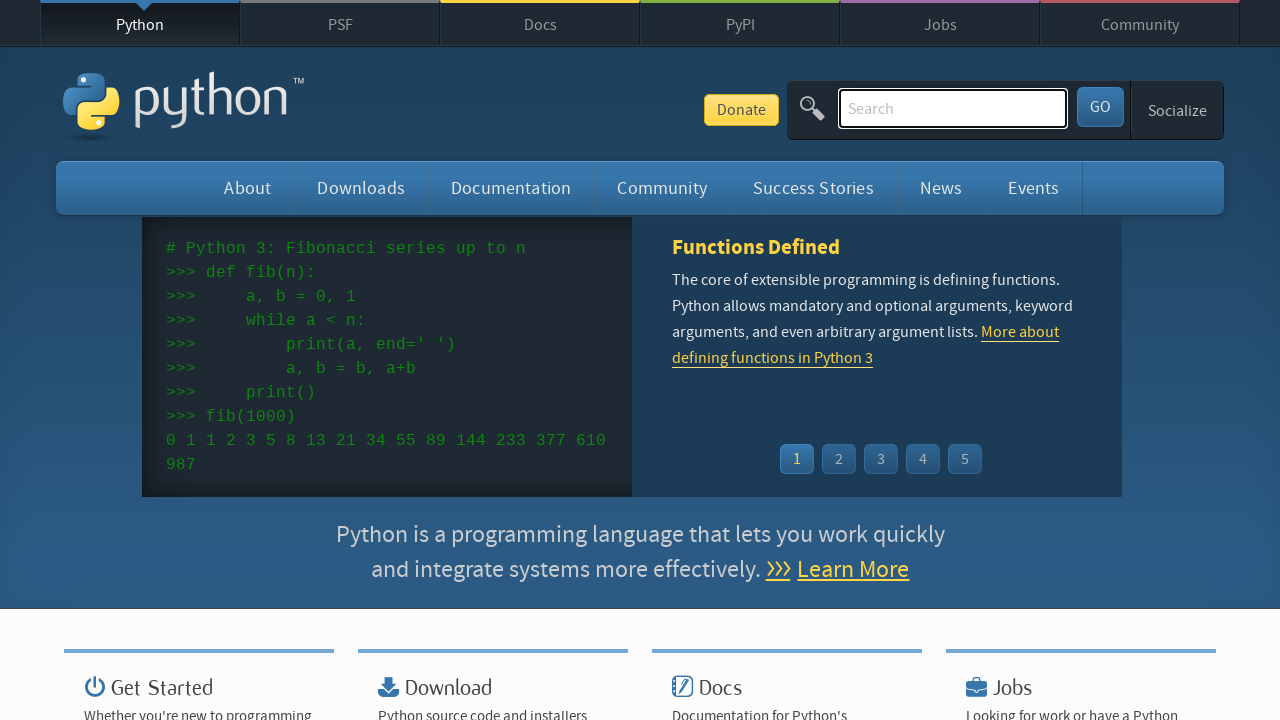

Filled search field with 'pycon' on input[name='q']
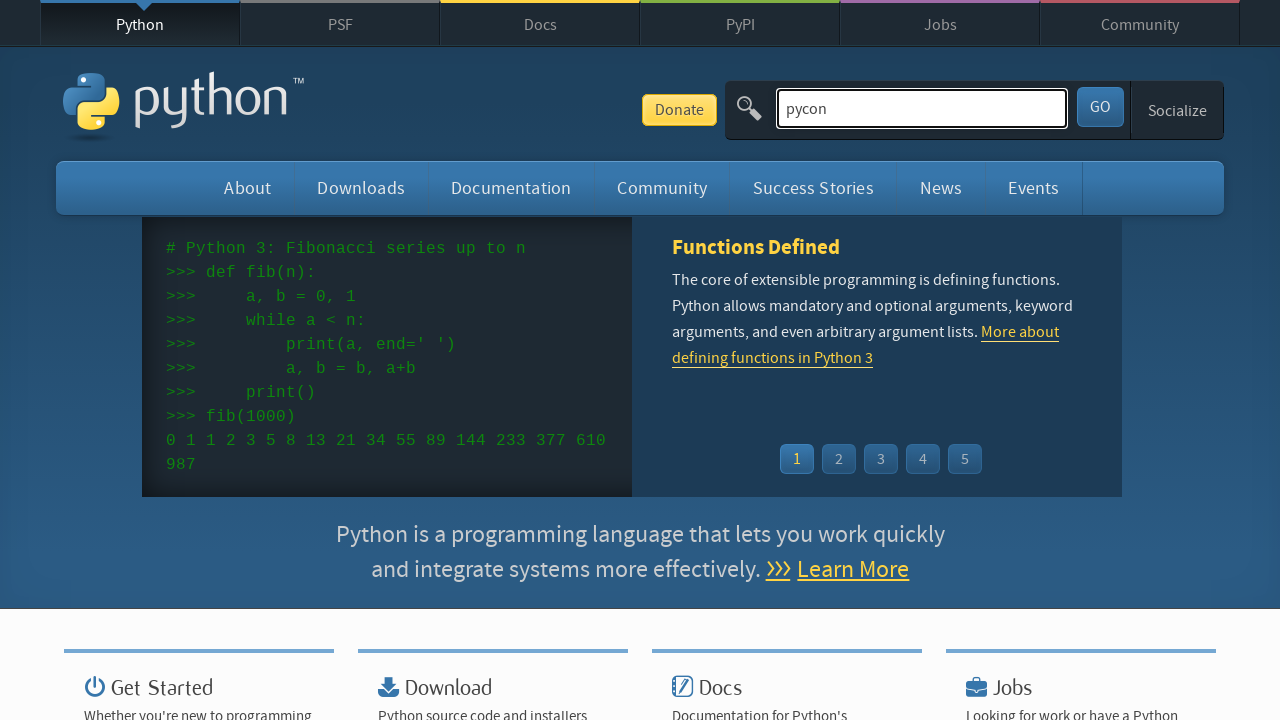

Pressed Enter to submit the search on input[name='q']
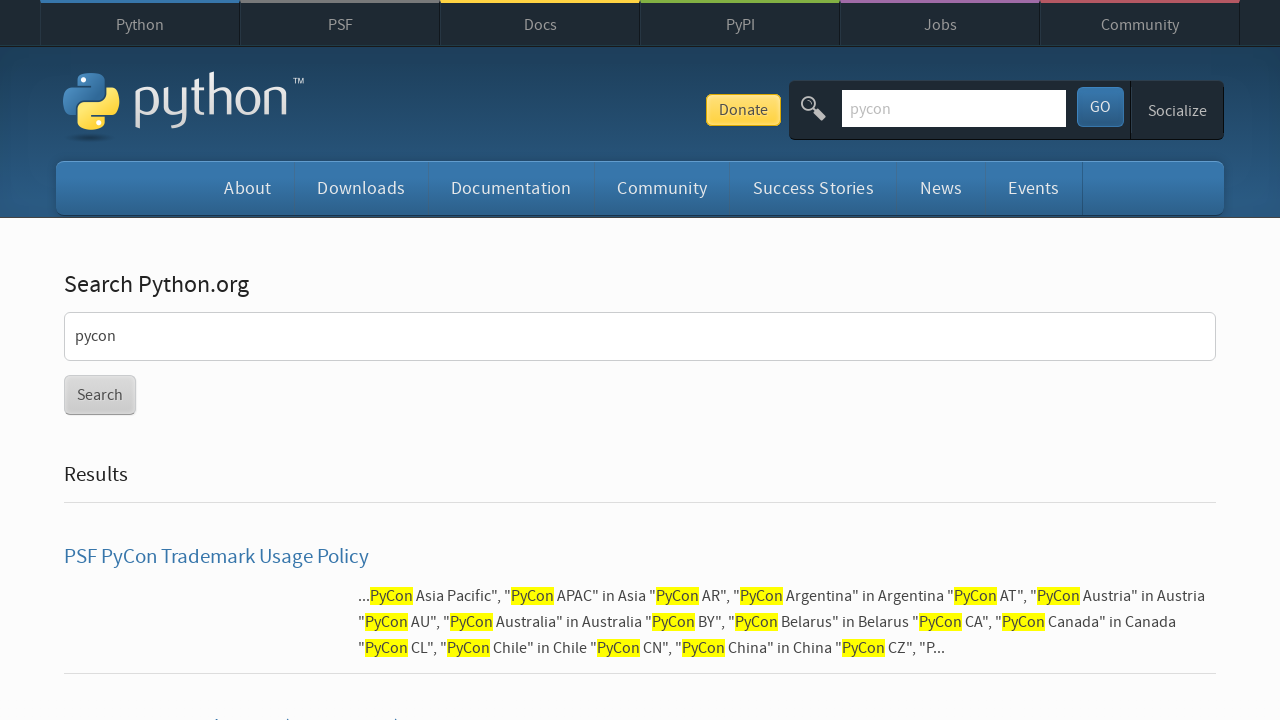

Search results page loaded and network idle
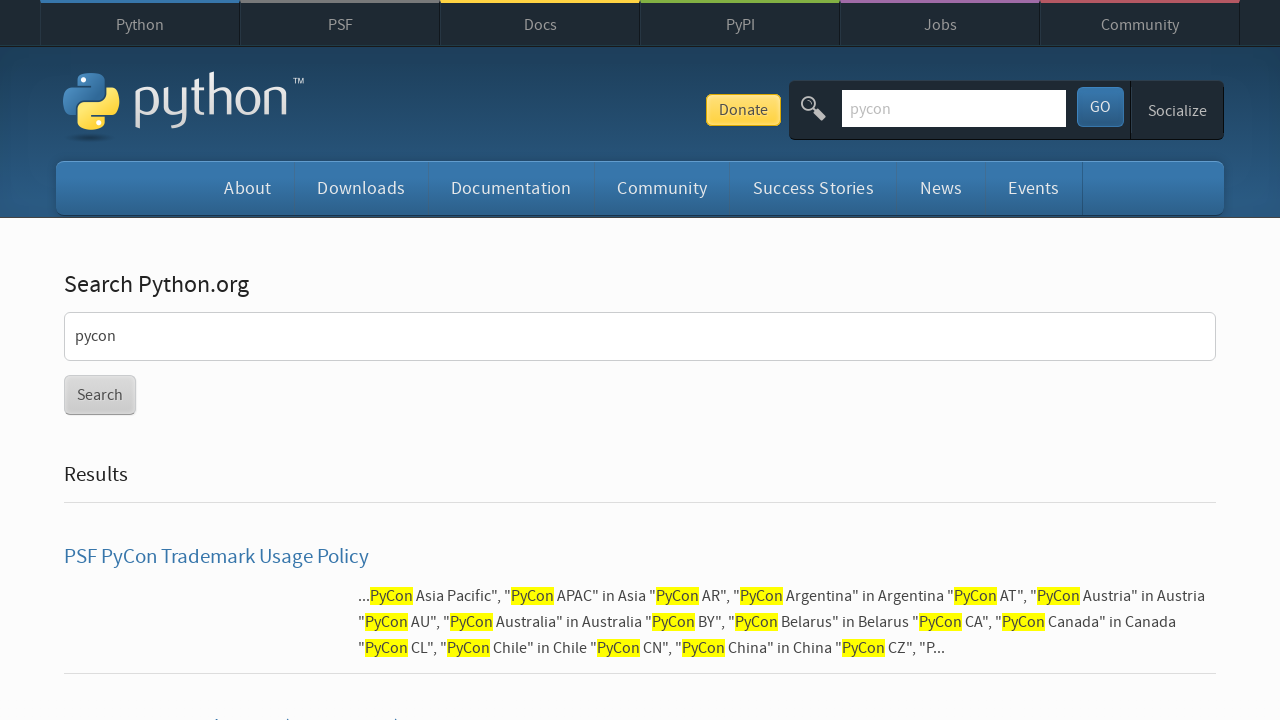

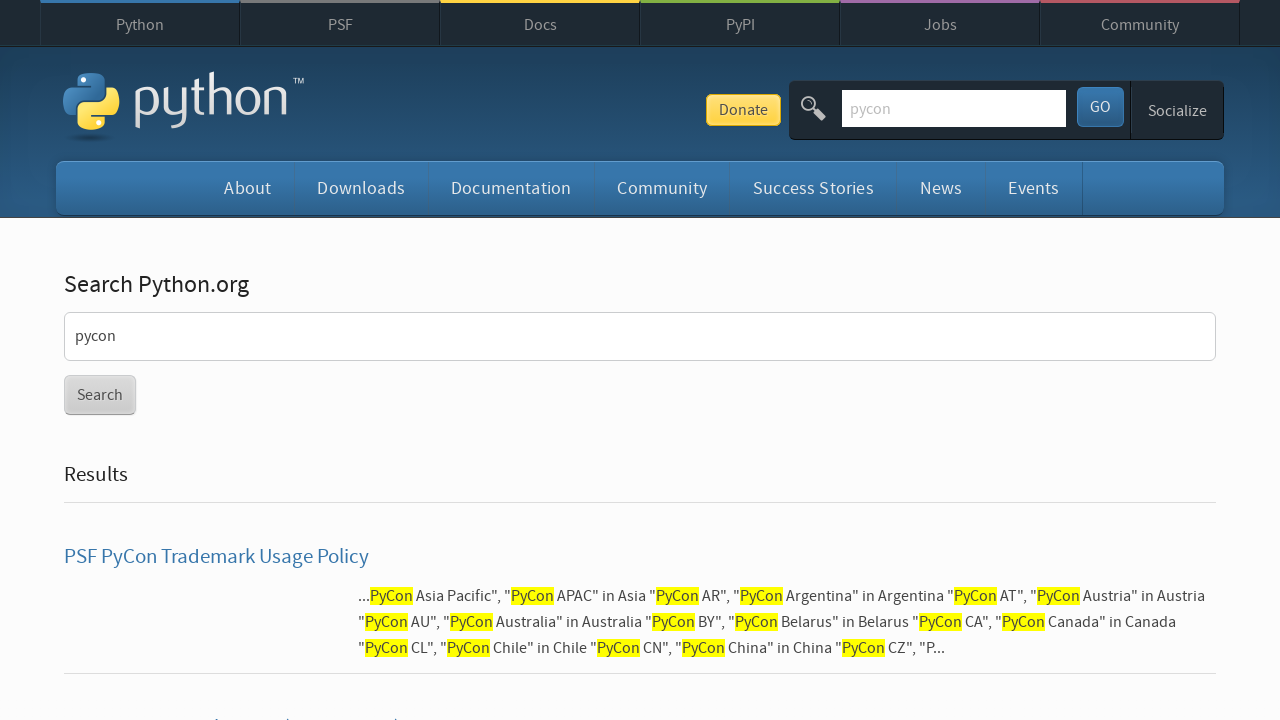